Tests dynamic loading functionality by clicking a start button and waiting for content to appear with a 10-second delay

Starting URL: https://automationfc.github.io/dynamic-loading/

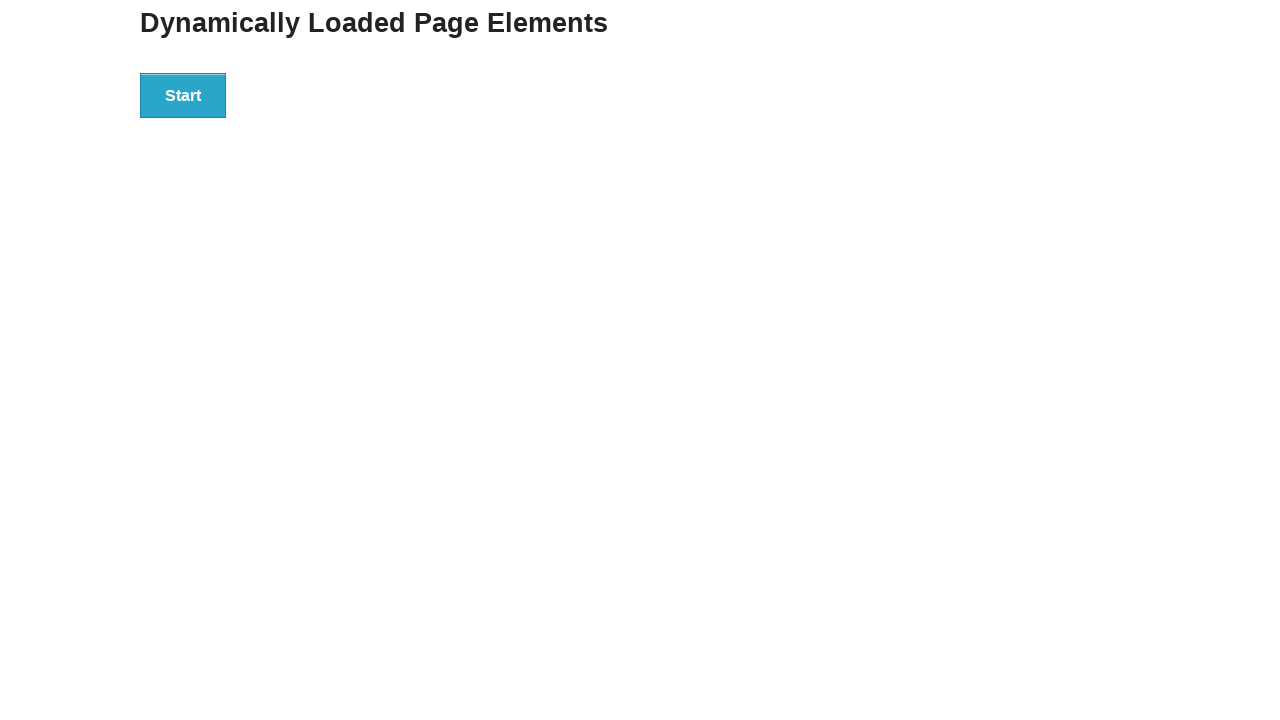

Clicked start button to initiate dynamic loading at (183, 95) on div#start button
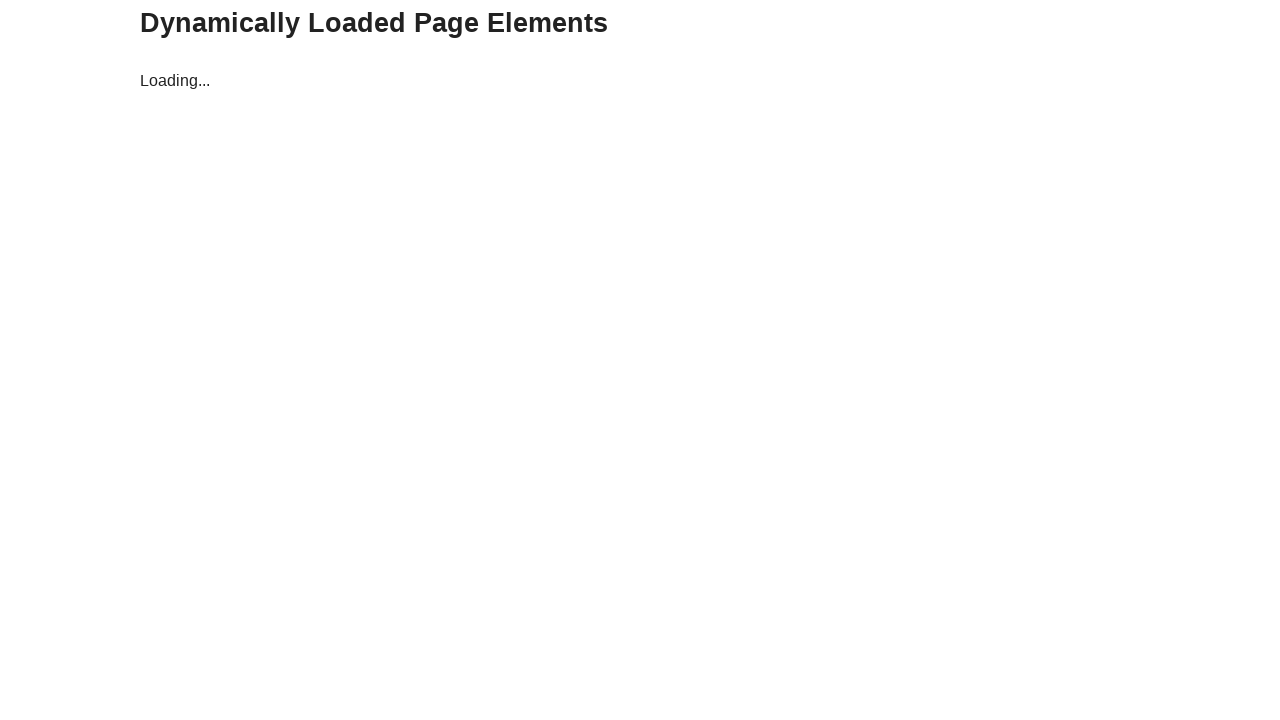

Waited for dynamic content with 10-second delay to load
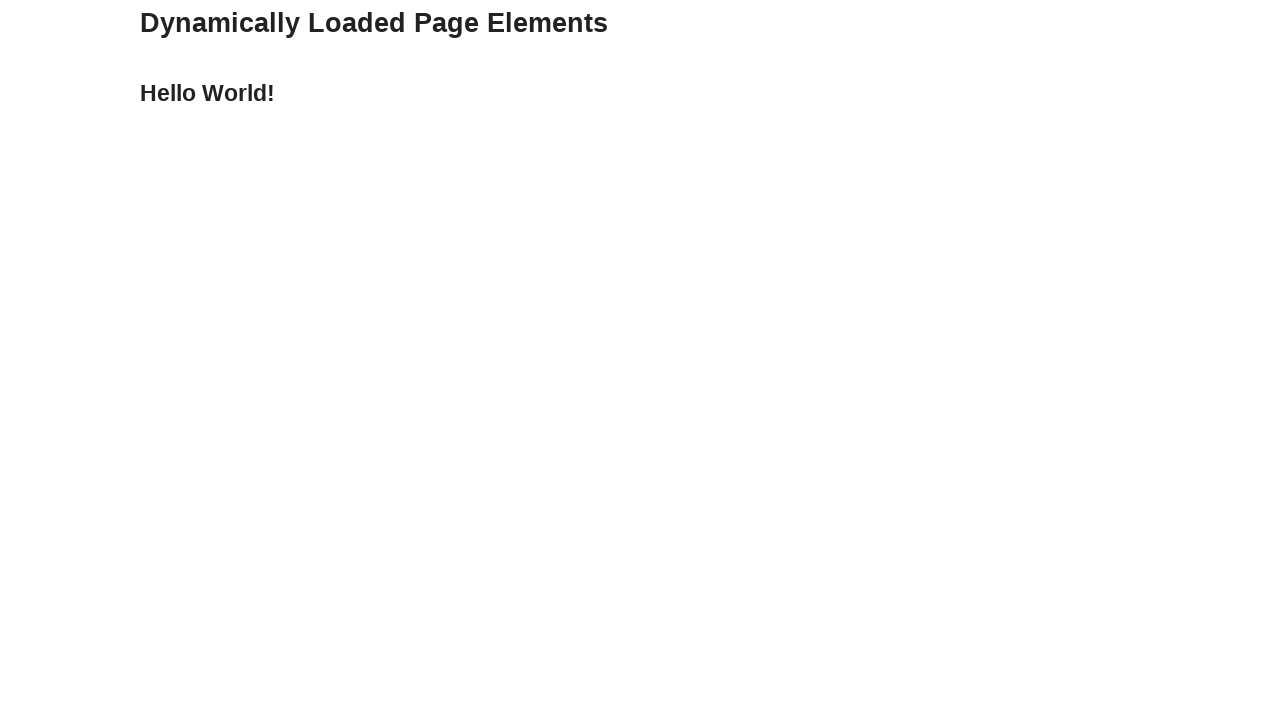

Verified loaded text content equals 'Hello World!'
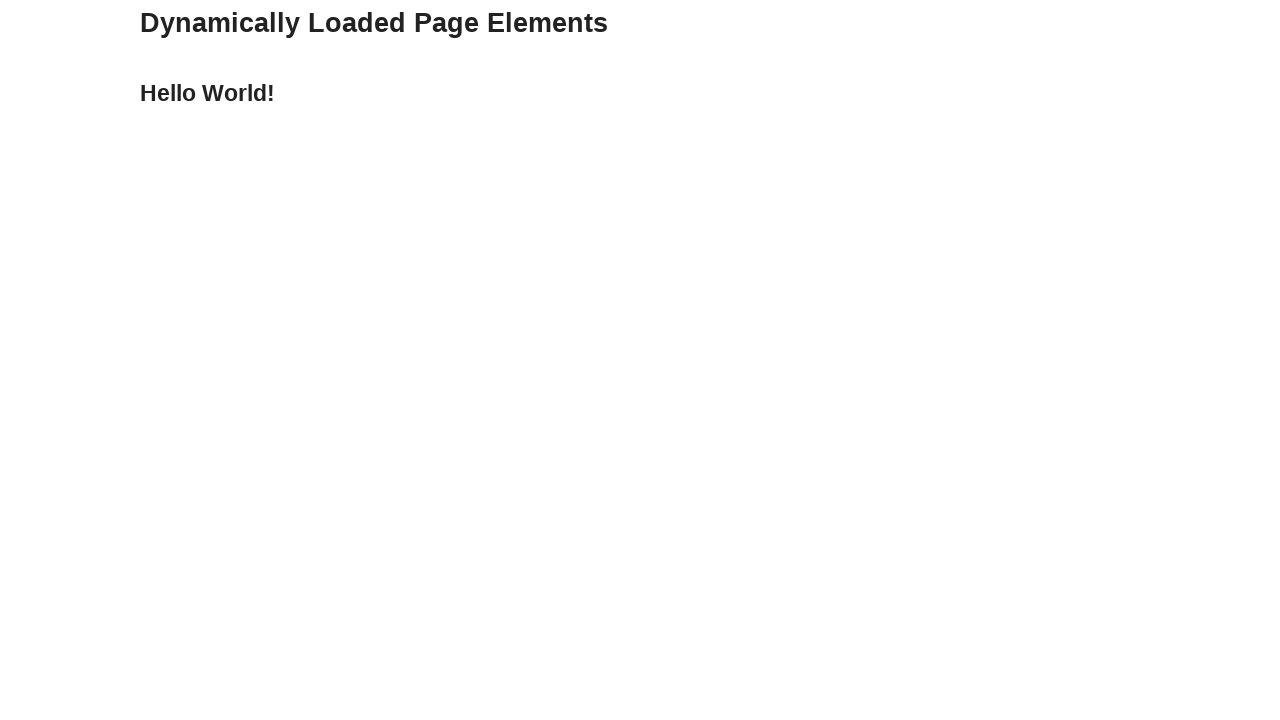

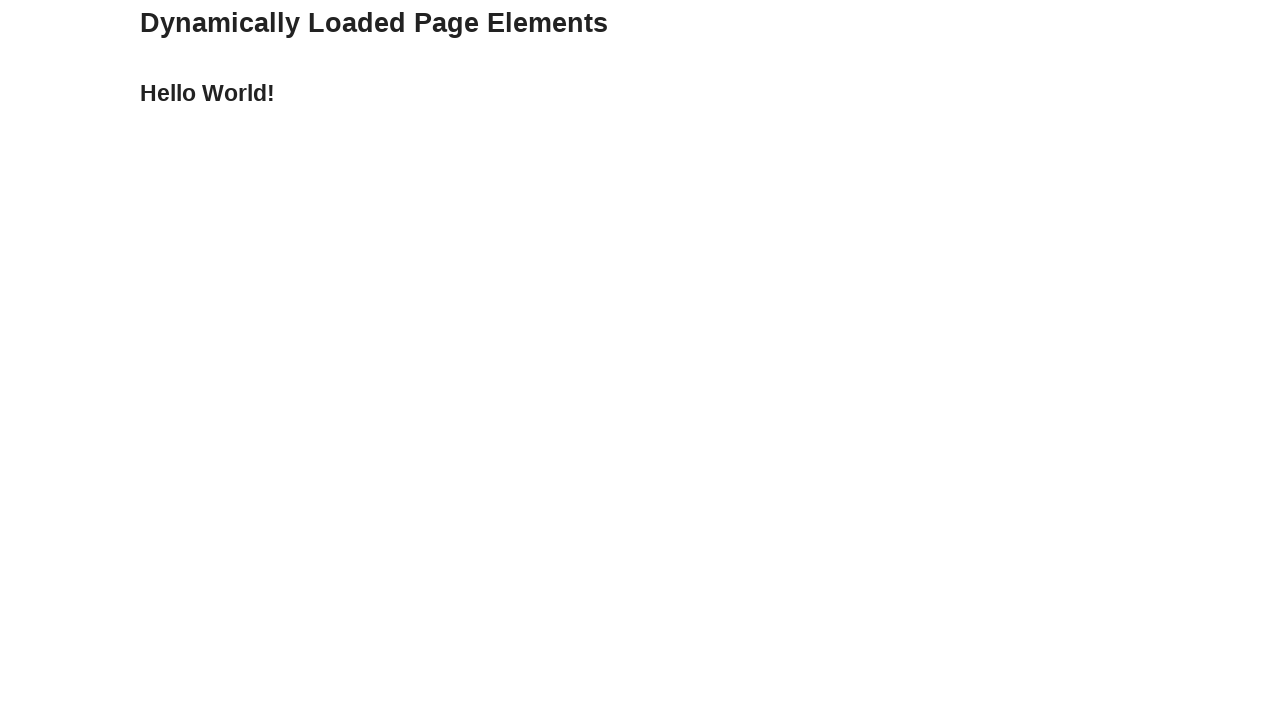